Navigates to the Puma India website with notifications disabled and maximized window to verify the page loads correctly

Starting URL: https://in.puma.com/in/en

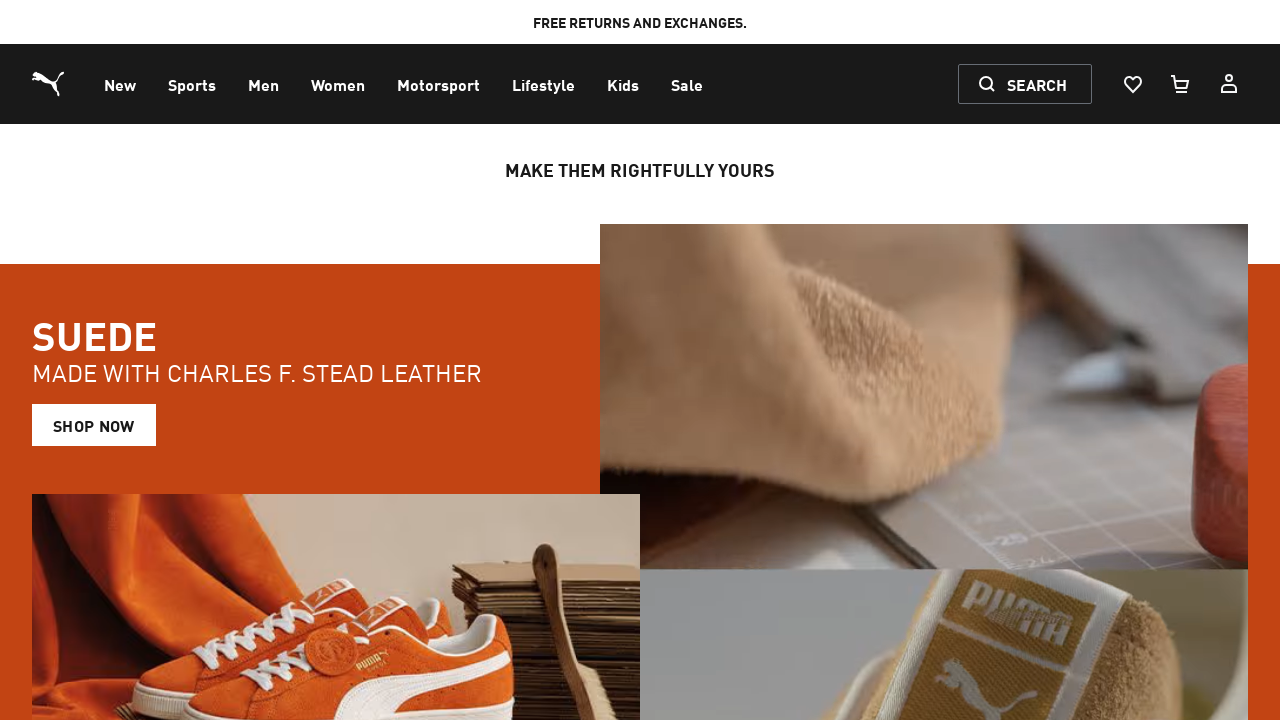

Page DOM content loaded
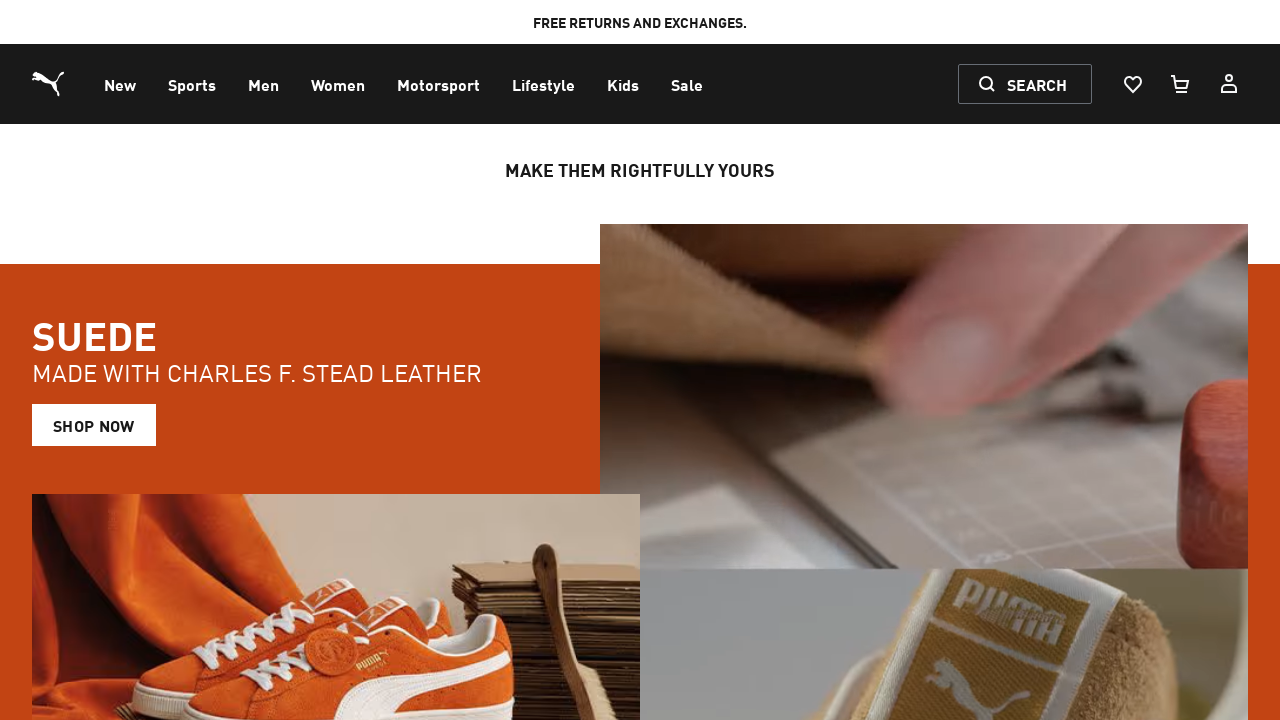

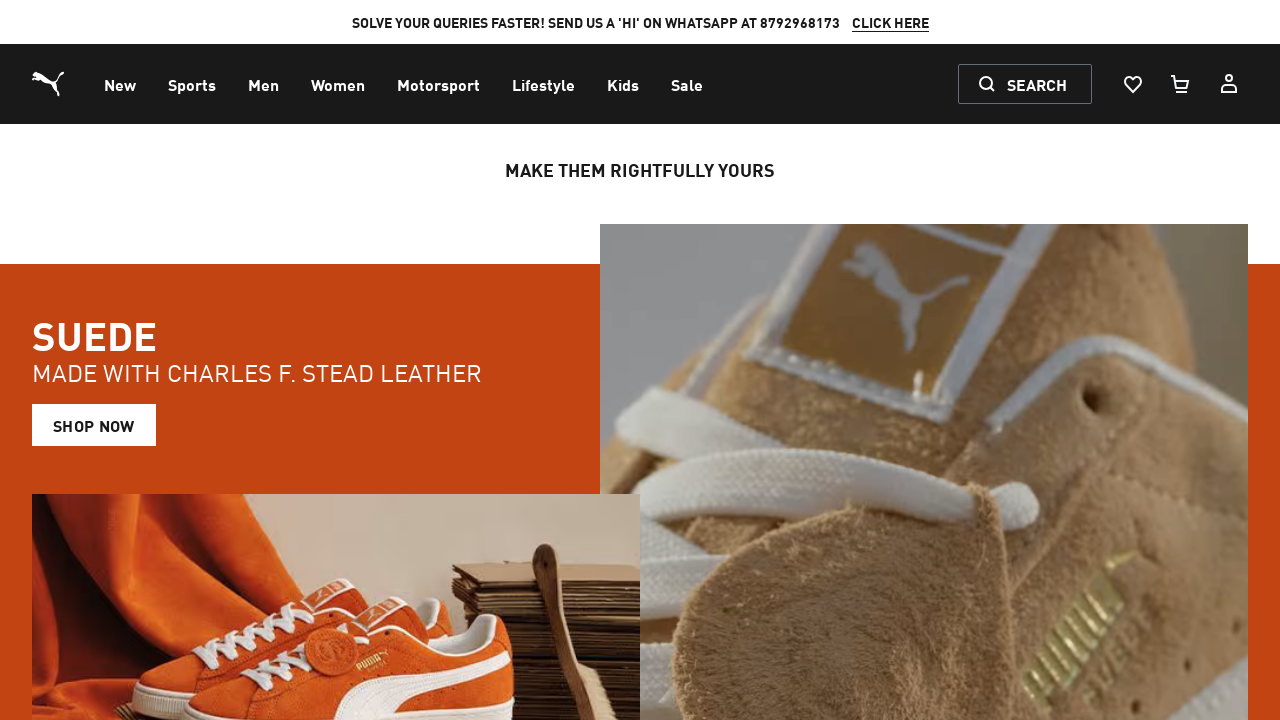